Clicks on the A/B Testing link and verifies the page header displays "A/B Test Control"

Starting URL: https://the-internet.herokuapp.com/

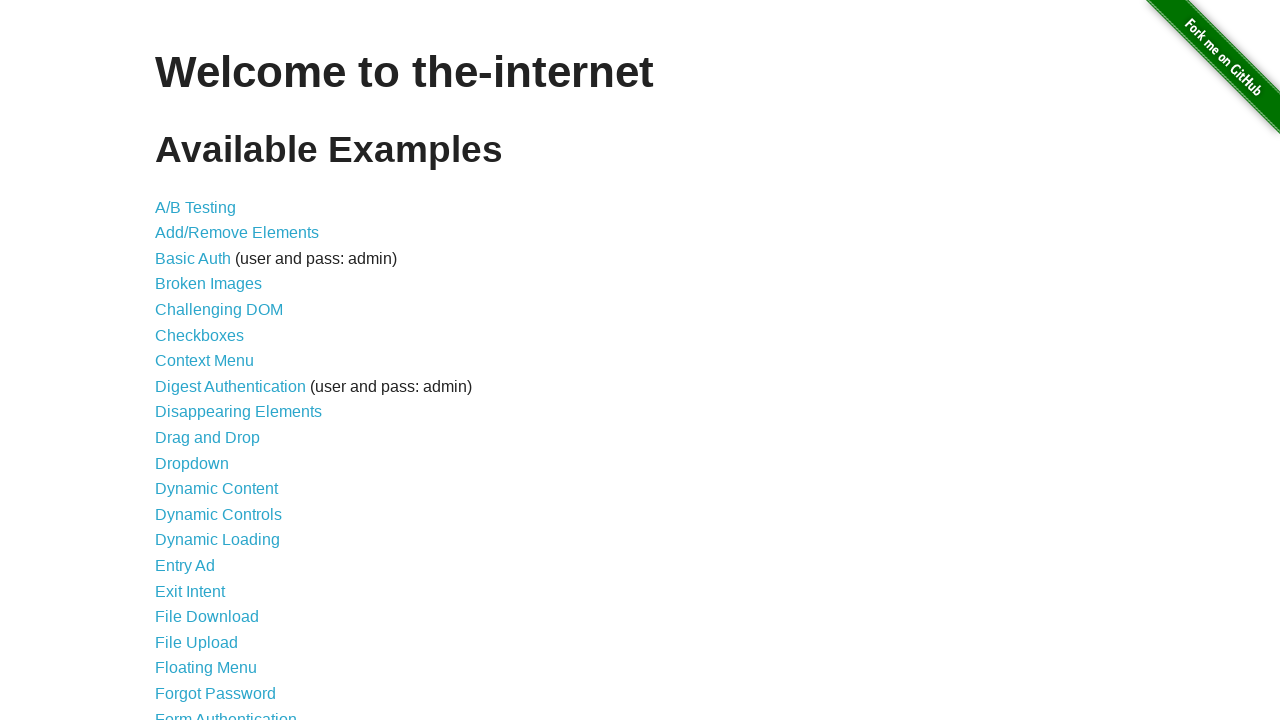

Clicked on A/B Testing link at (196, 207) on text=A/B Testing
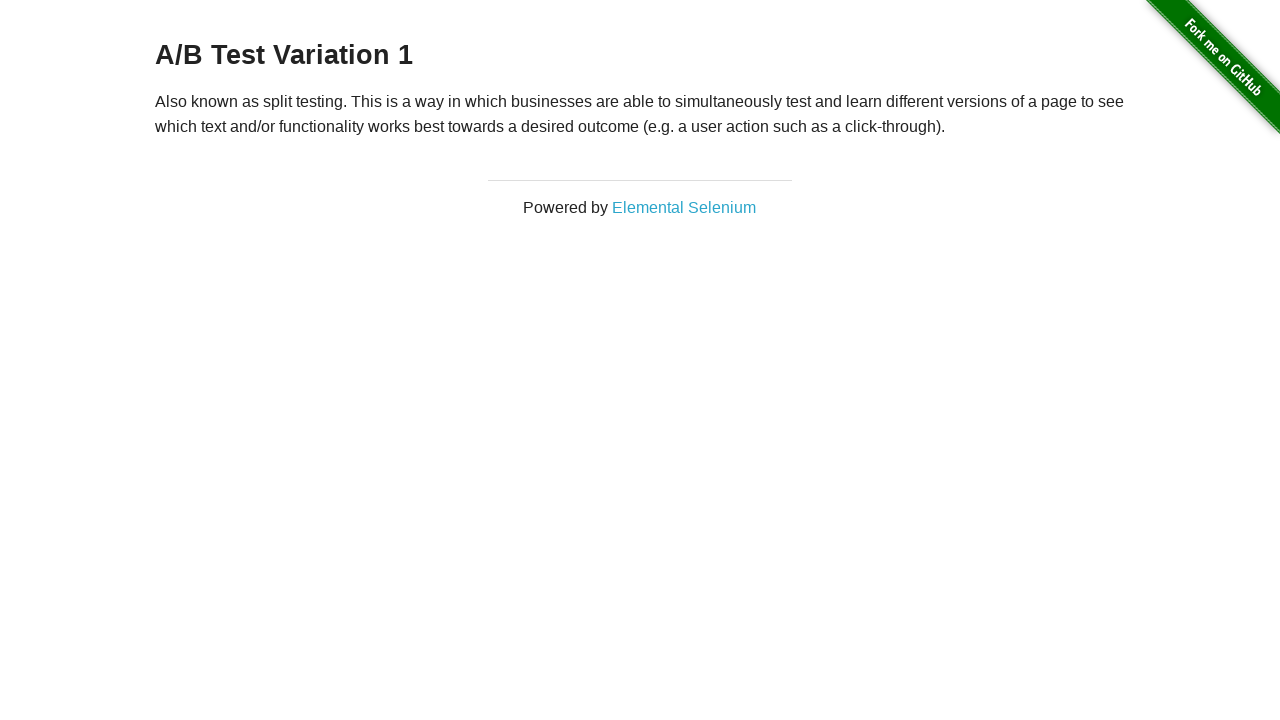

Retrieved page header text
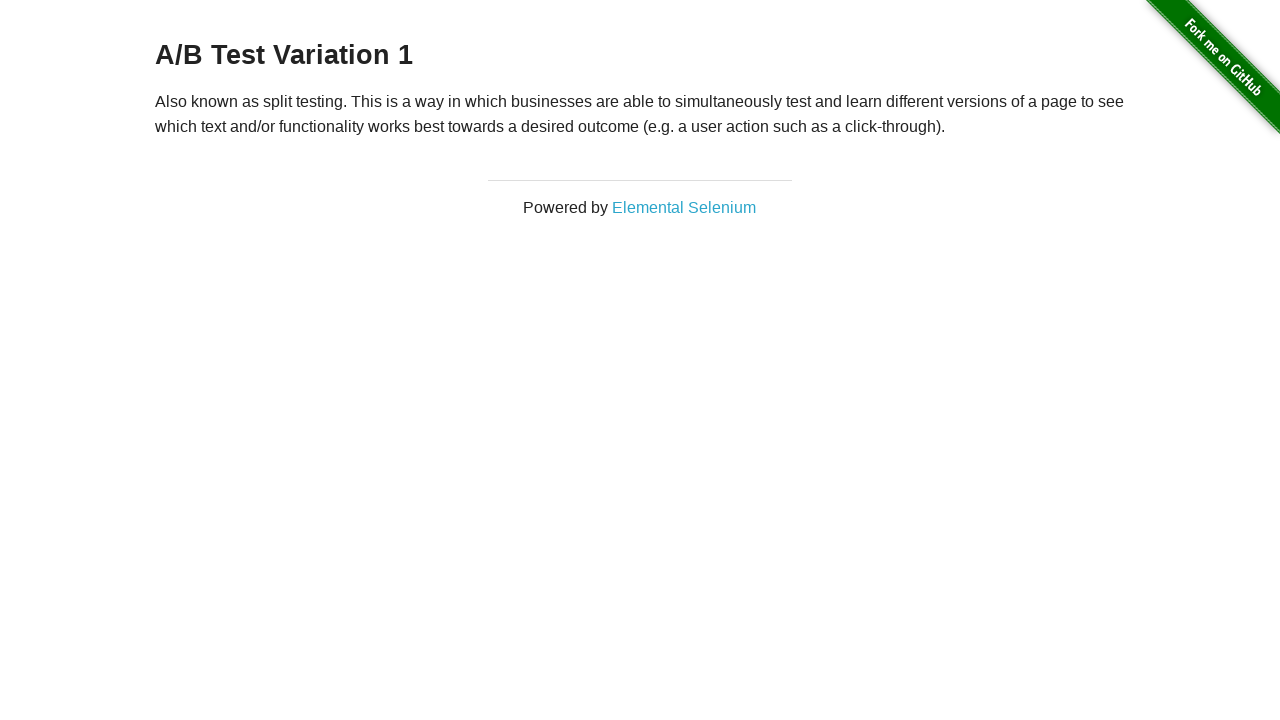

Verified header displays correct A/B Test variant: 'A/B Test Variation 1'
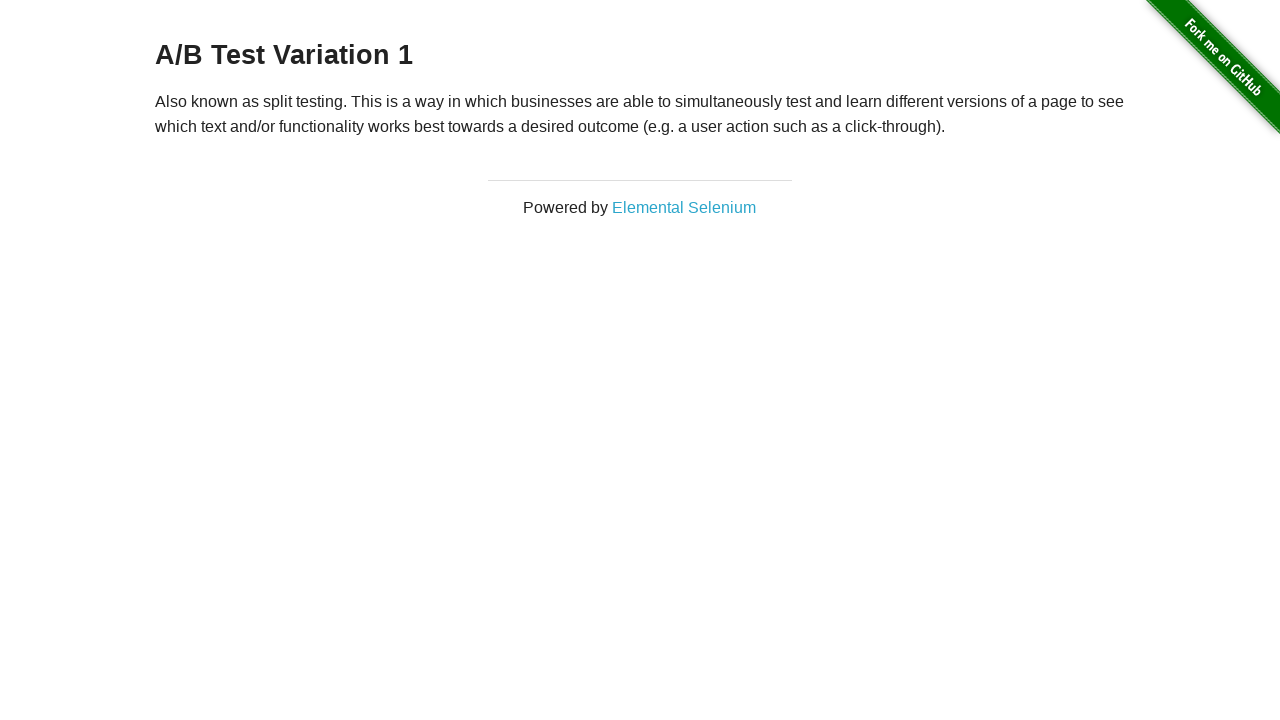

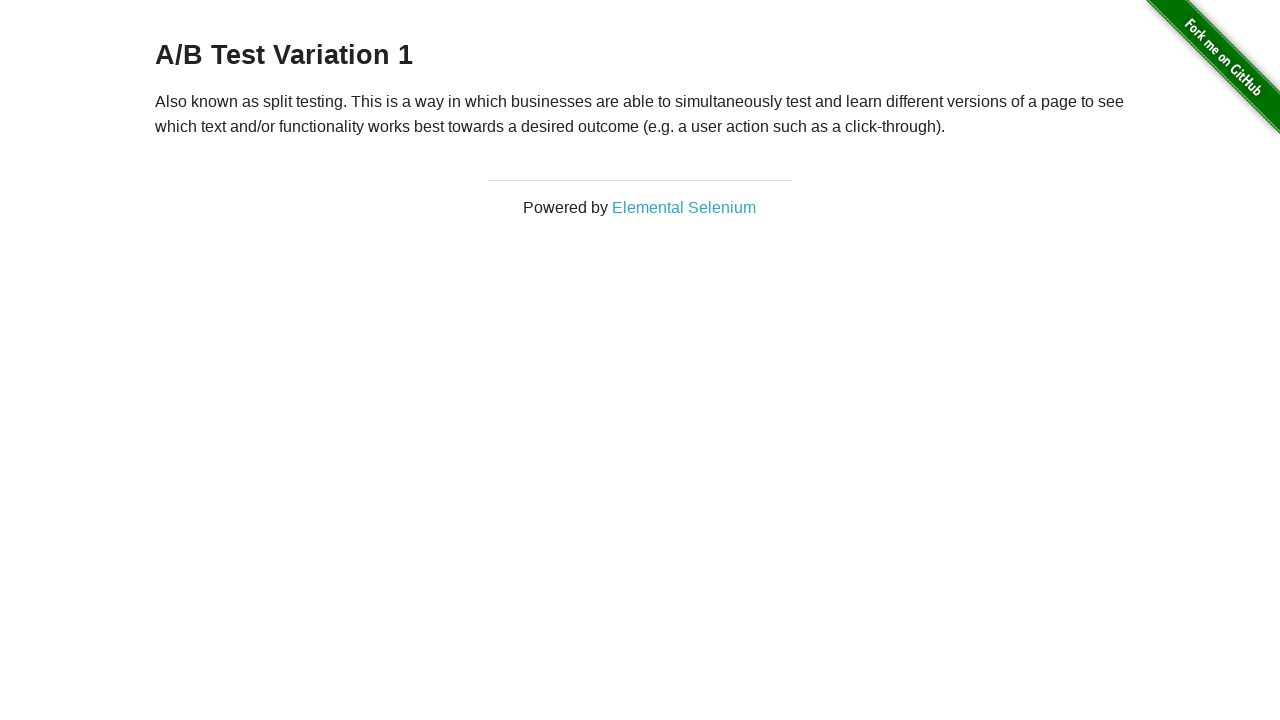